Tests file upload functionality by navigating to the file upload page, selecting a file, and clicking the upload button to submit it.

Starting URL: https://the-internet.herokuapp.com/

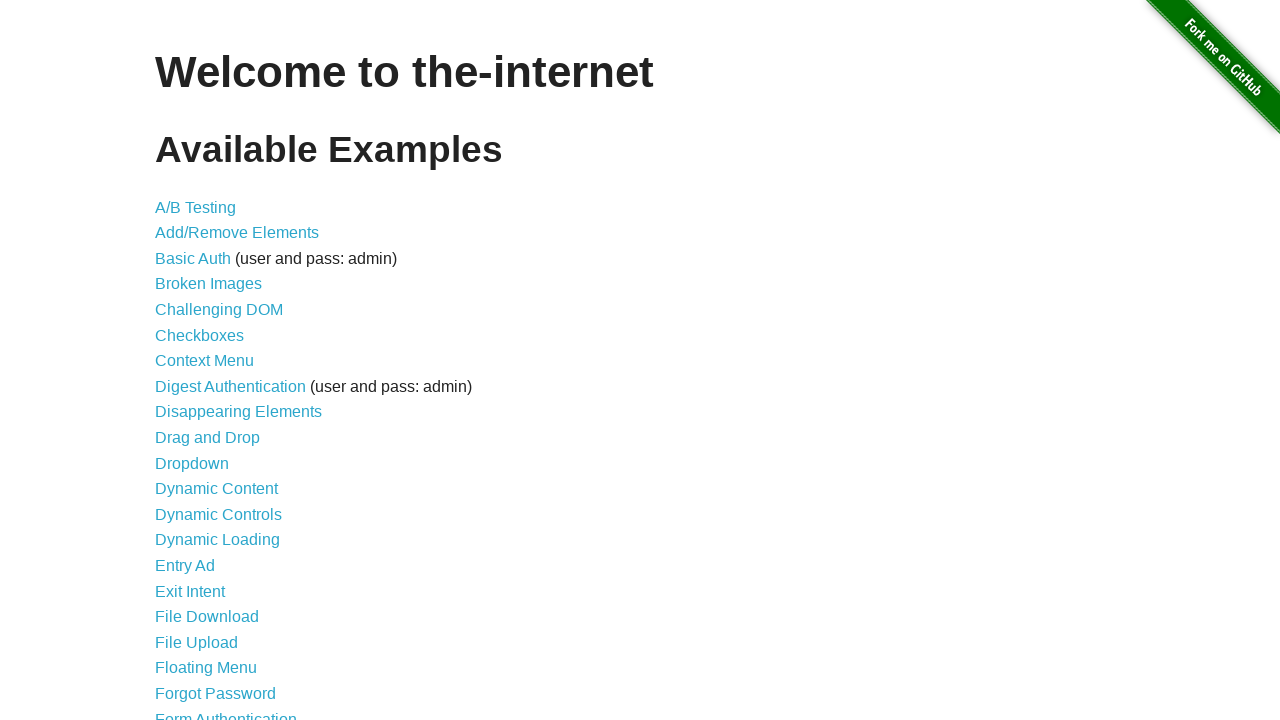

Clicked on File Upload link to navigate to the upload page at (196, 642) on xpath=//ul/li/a[text()='File Upload']
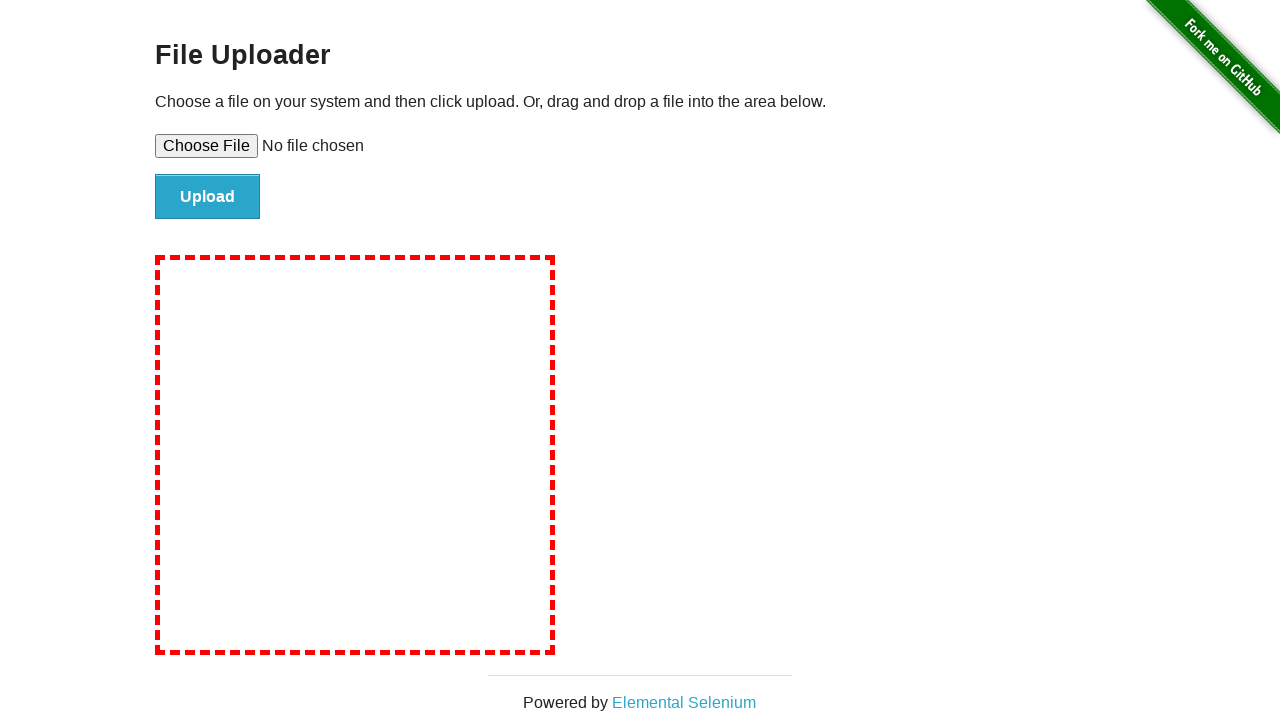

File upload page loaded and file input field appeared
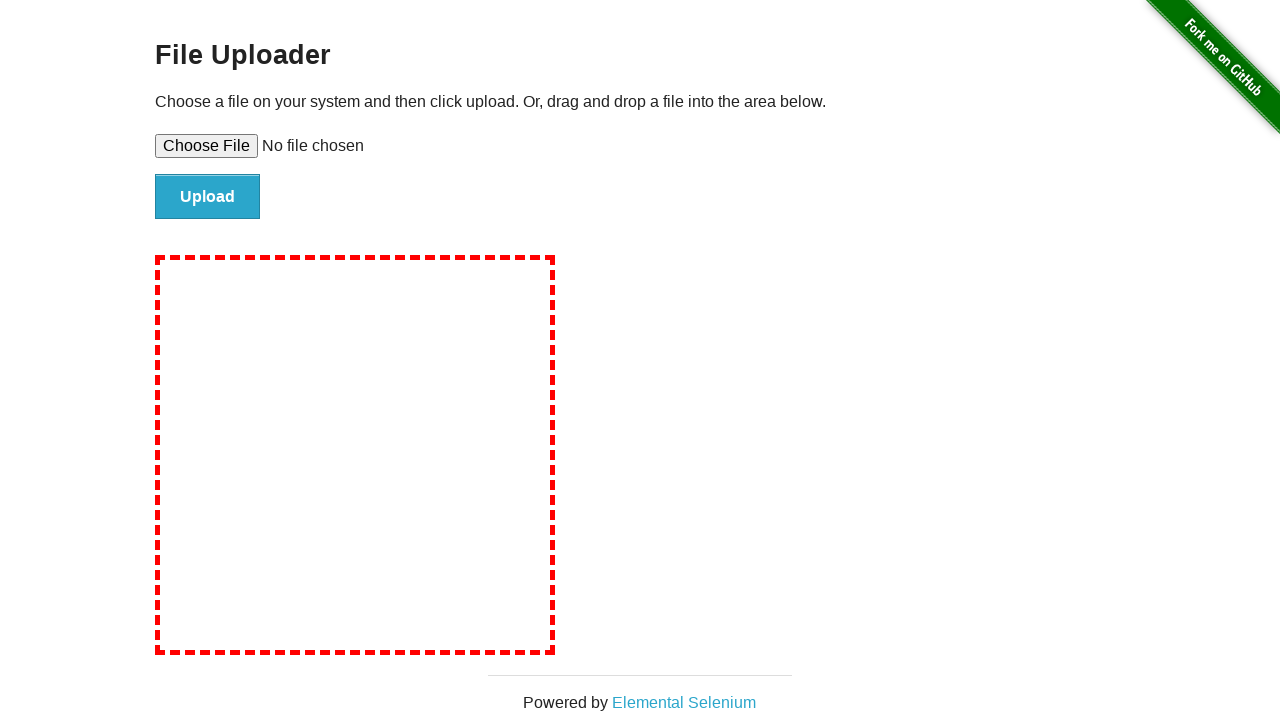

Selected test_document.txt file for upload
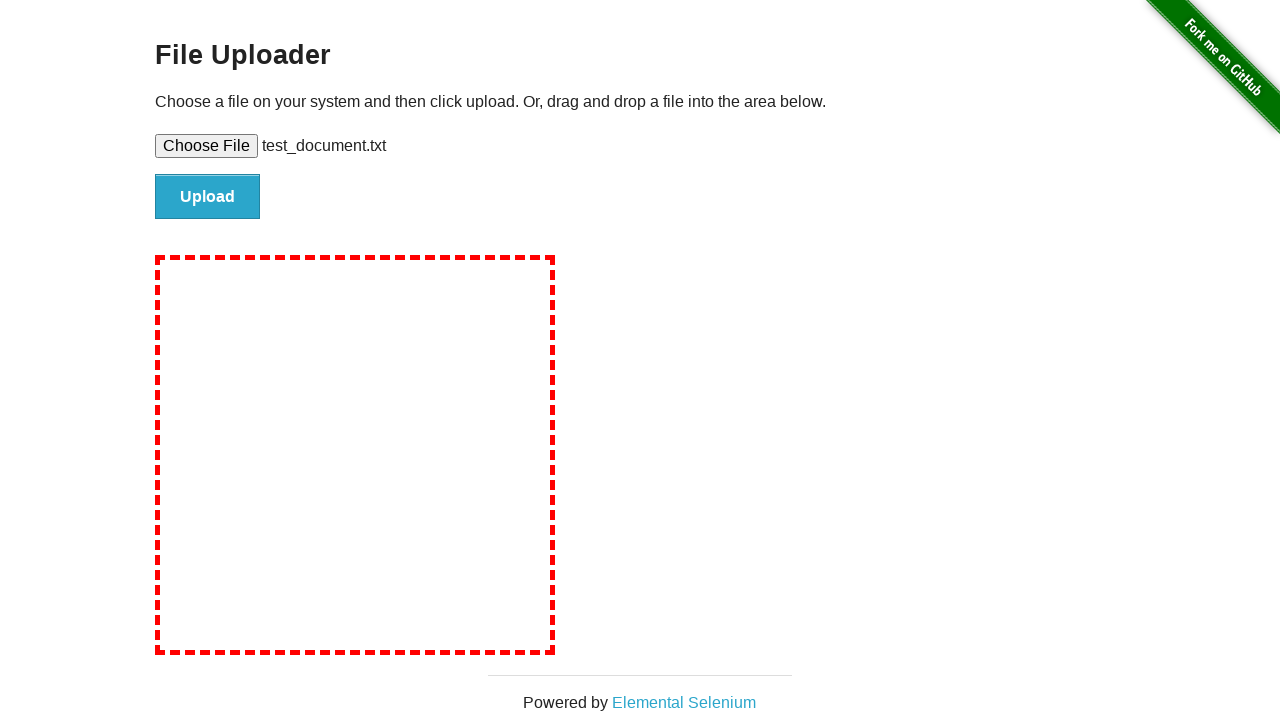

Clicked upload button to submit the file at (208, 197) on xpath=//input[@id='file-submit']
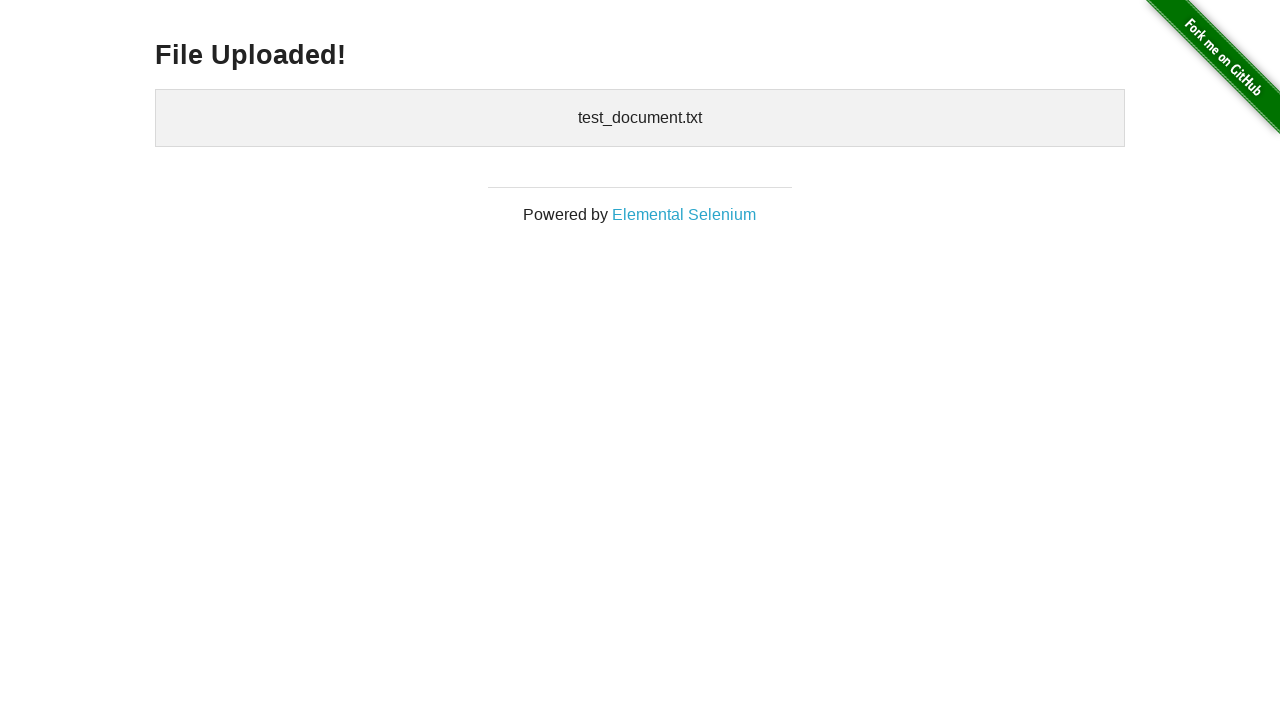

File upload completed successfully and uploaded files section appeared
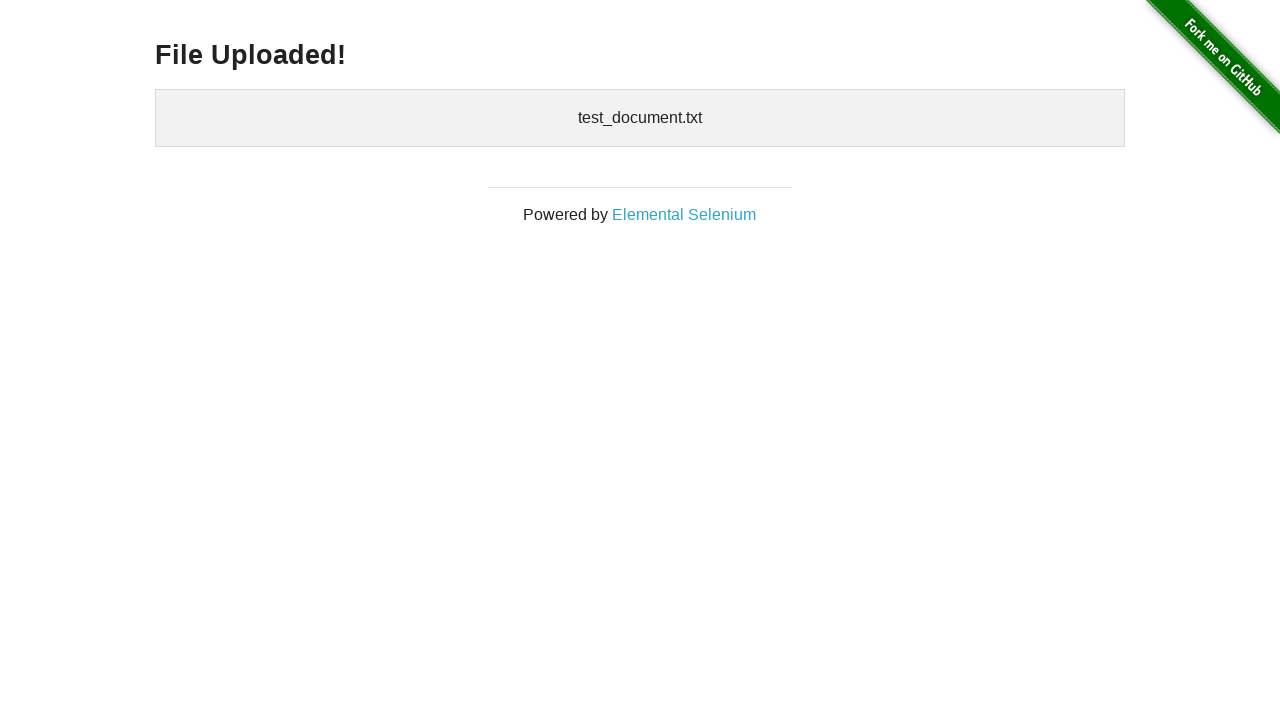

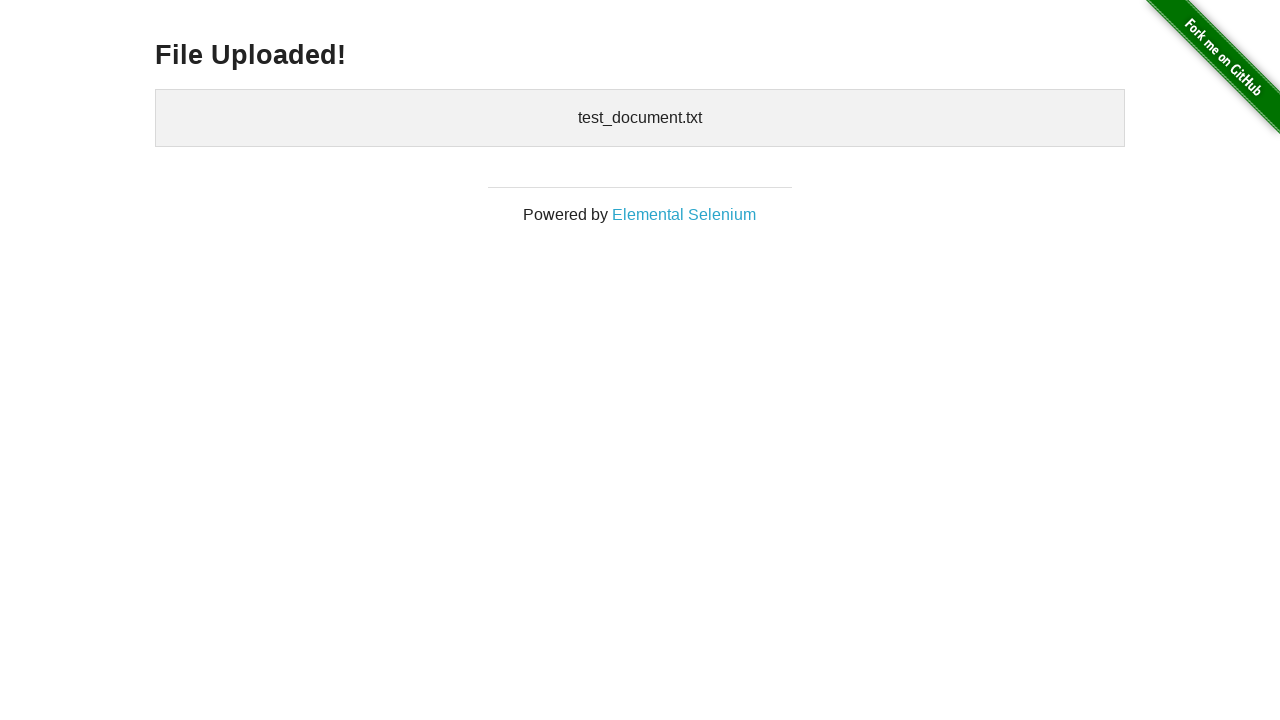